Tests right-click context menu functionality by performing a context click on a designated area, verifying the alert message, accepting the alert, clicking a link that opens in a new tab, and verifying content on the new page.

Starting URL: https://the-internet.herokuapp.com/context_menu

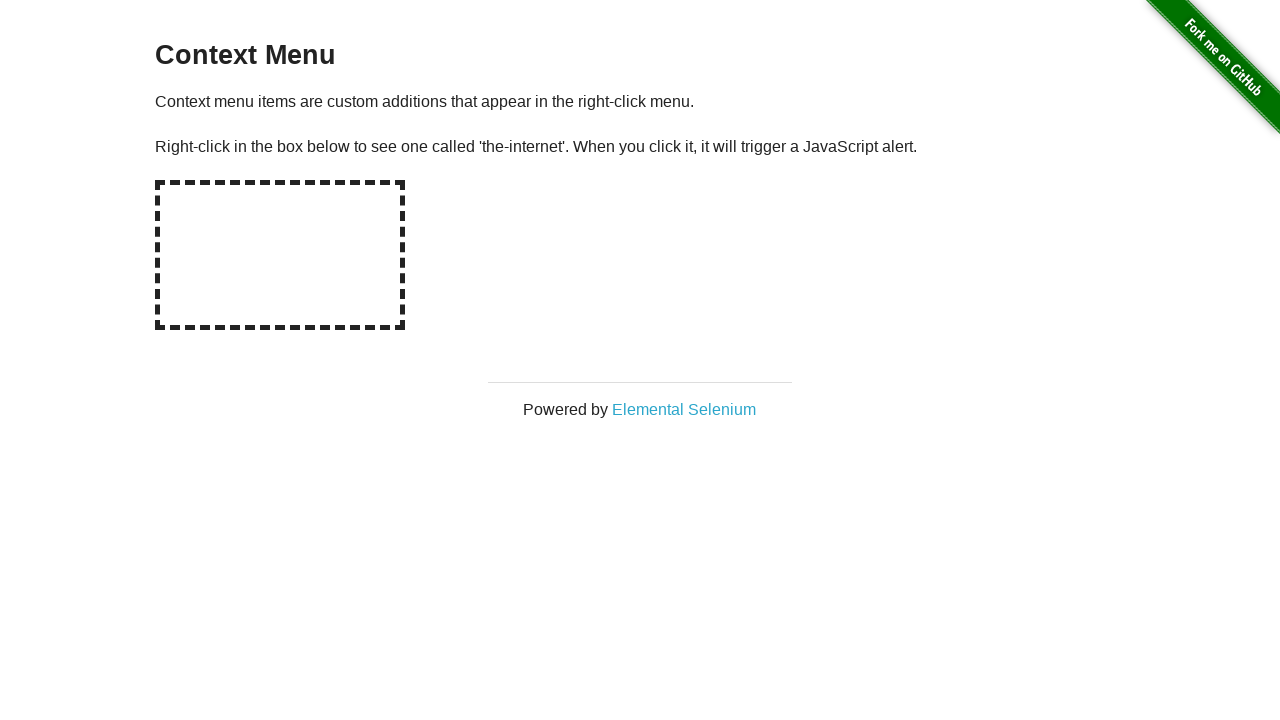

Right-clicked on hot-spot area to trigger context menu at (280, 255) on #hot-spot
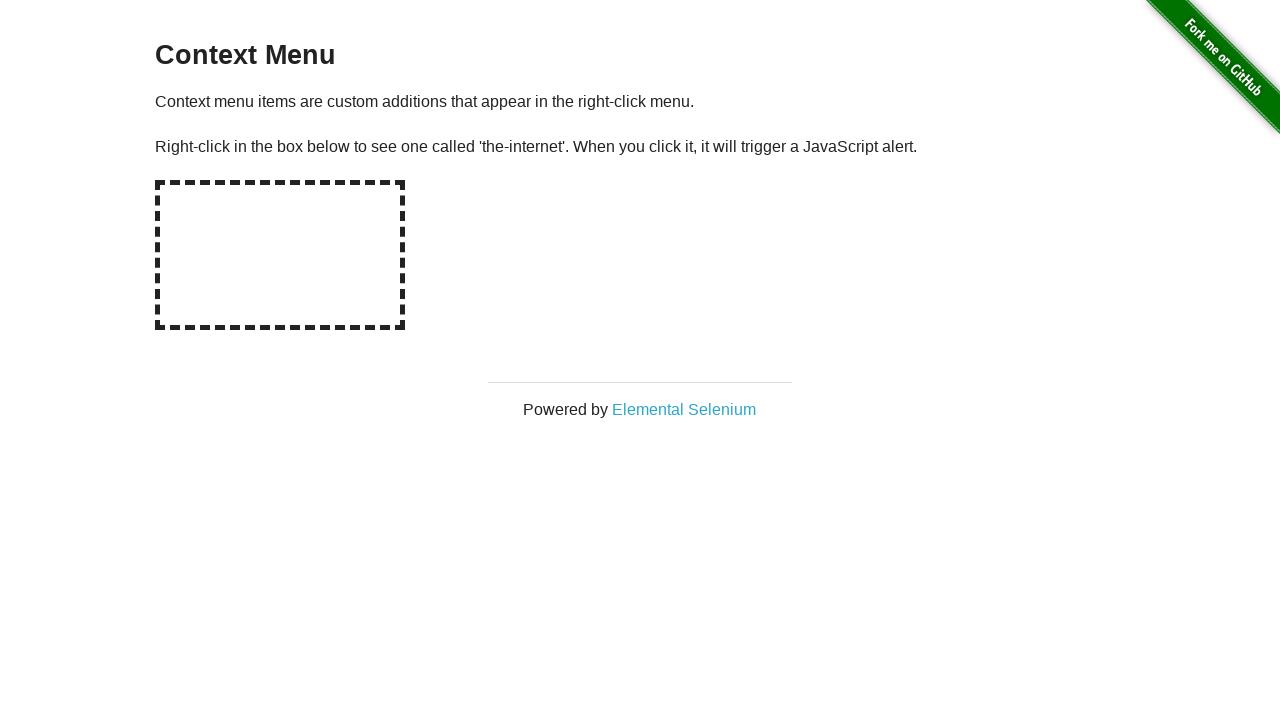

Right-clicked on hot-spot area again to trigger alert dialog at (280, 255) on #hot-spot
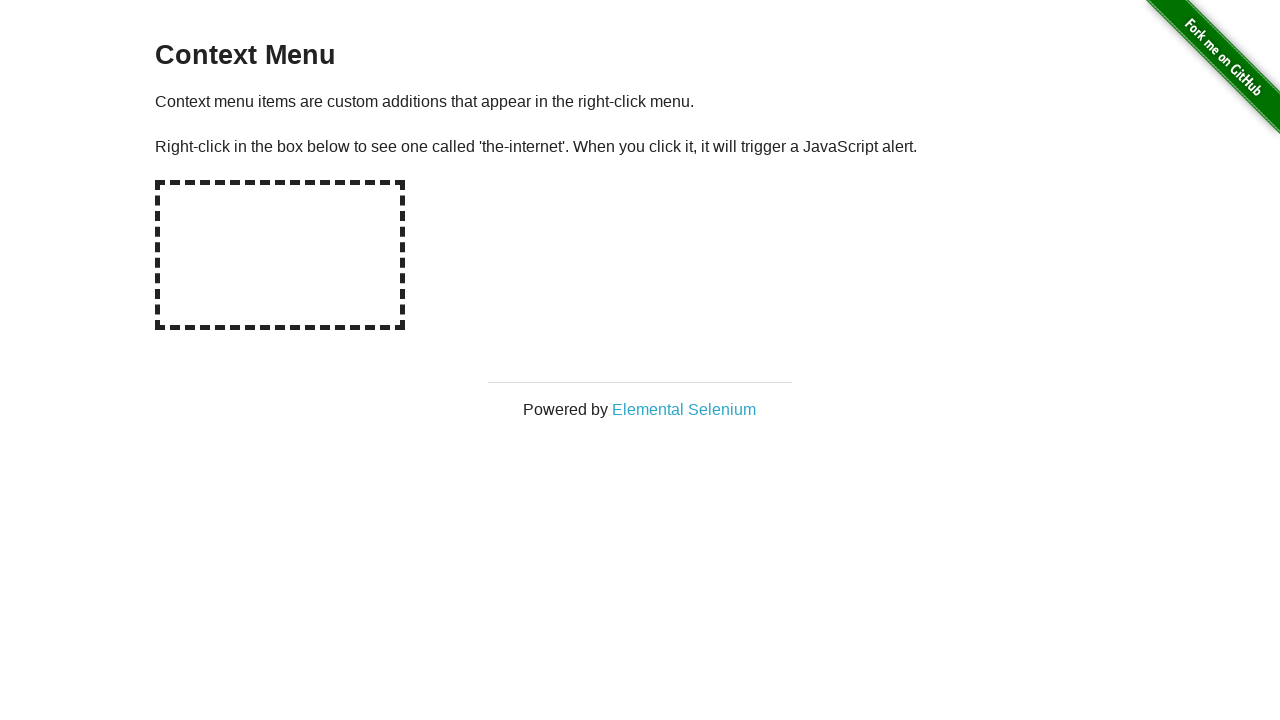

Alert dialog was handled and accepted
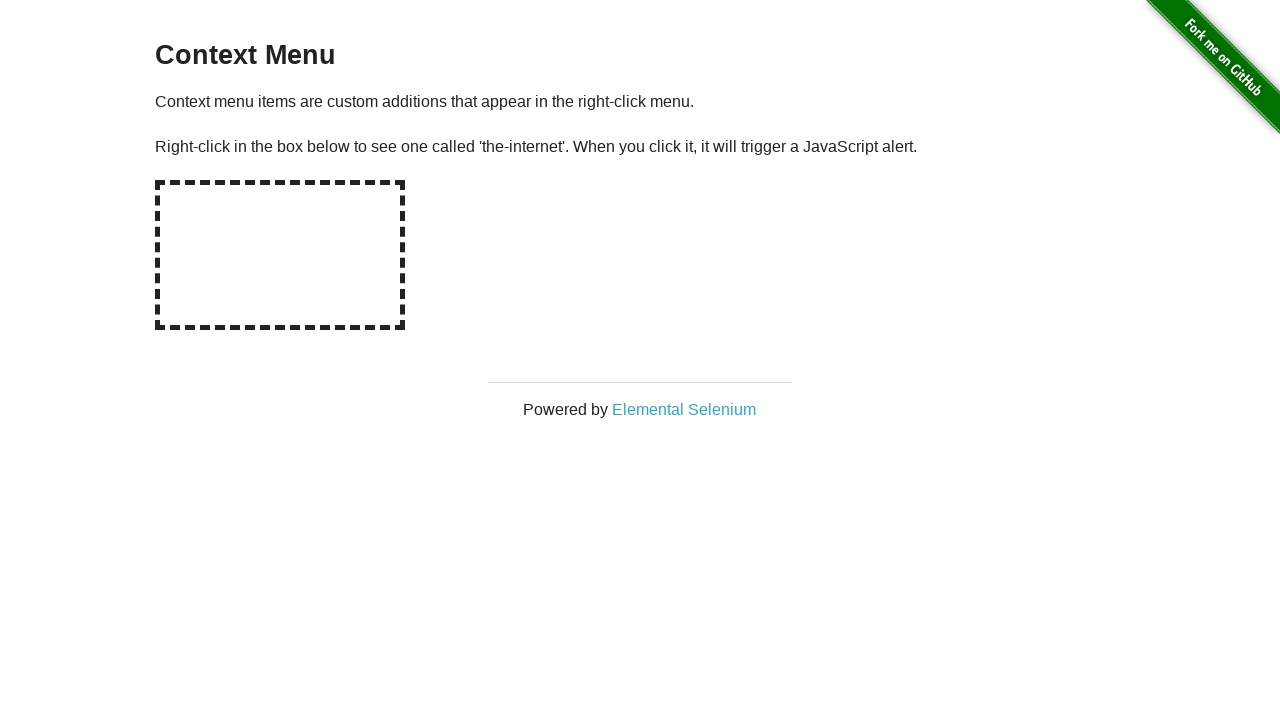

Clicked on 'Elemental Selenium' link which opens in a new tab at (684, 409) on xpath=//a[text()='Elemental Selenium']
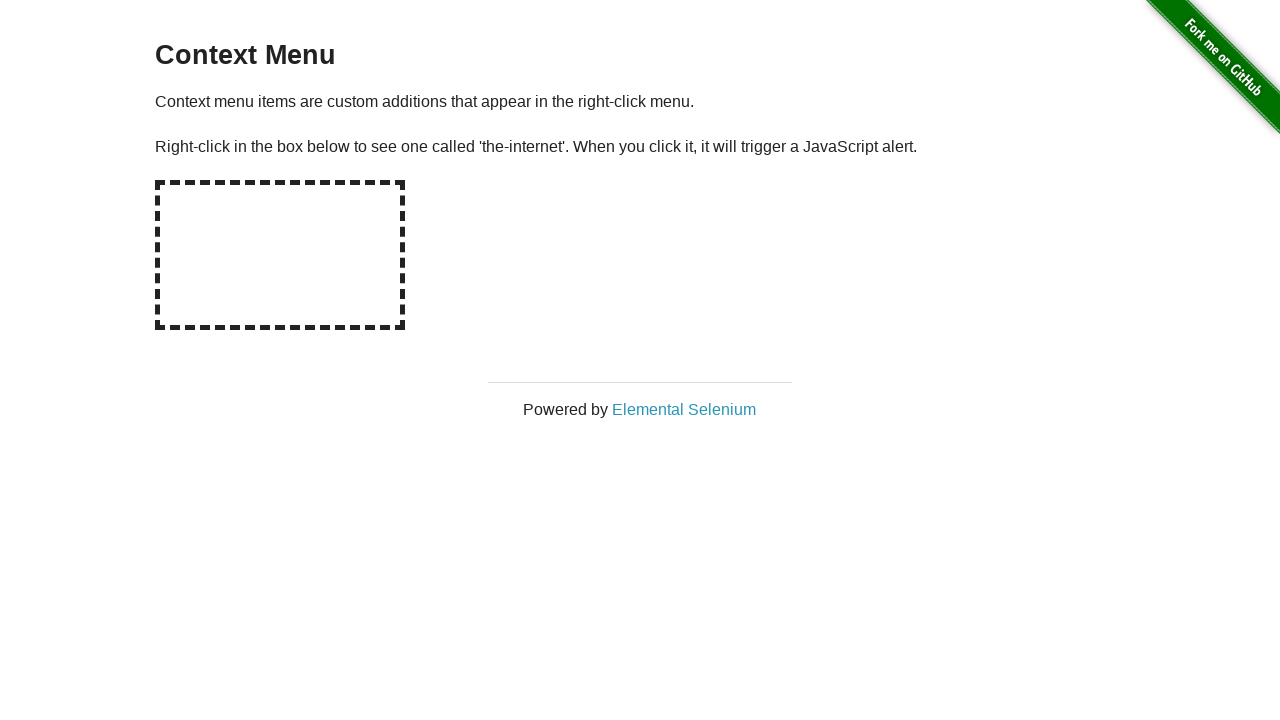

New tab loaded and ready
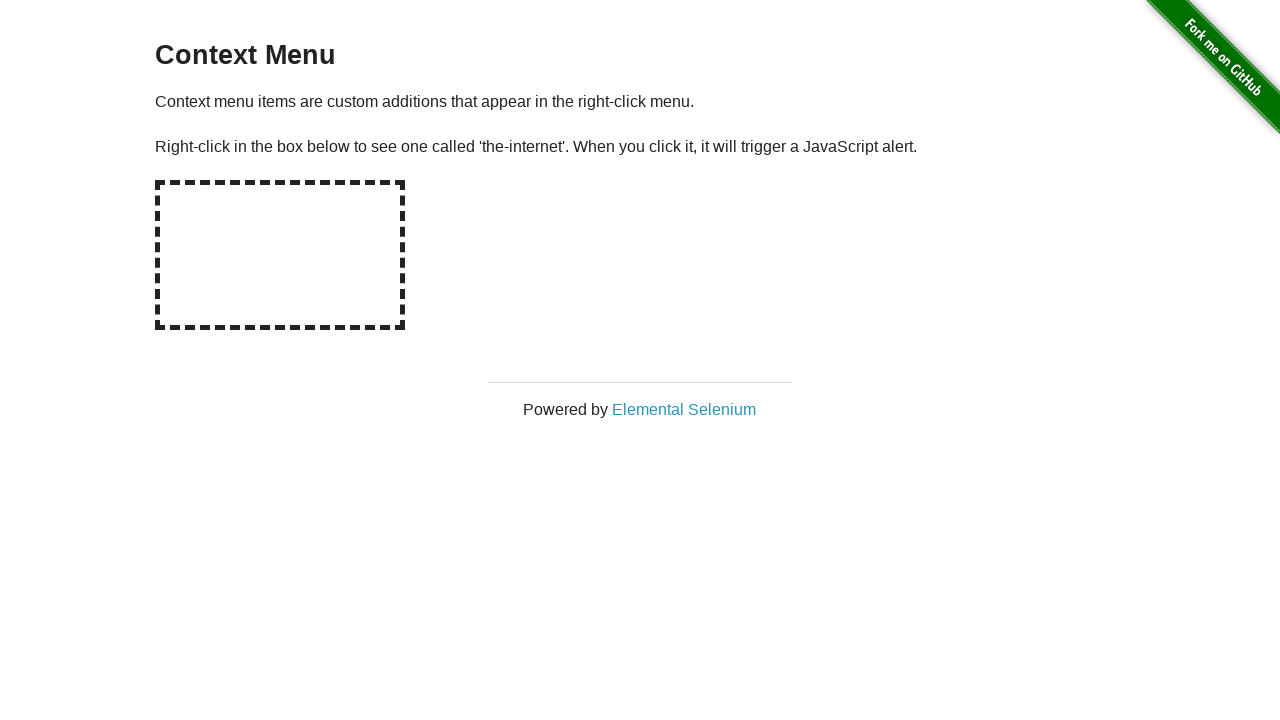

Retrieved h1 text from new page
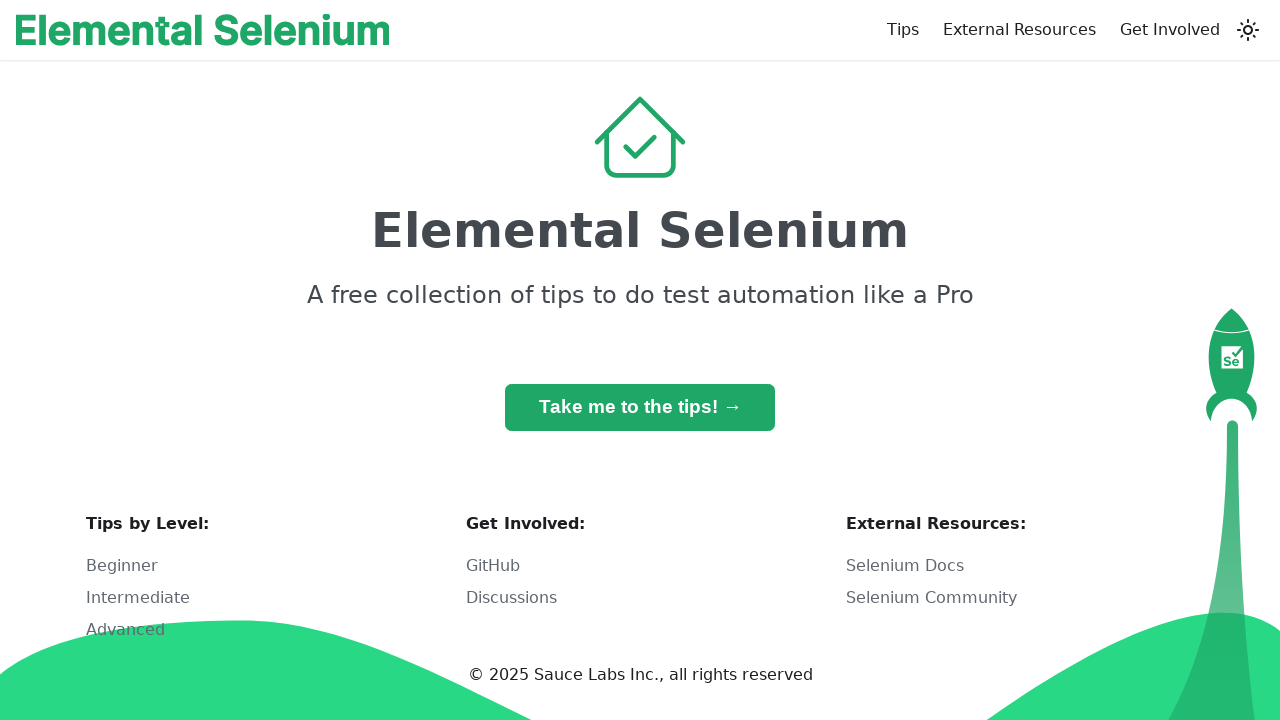

Verified h1 text assertion passed on new page
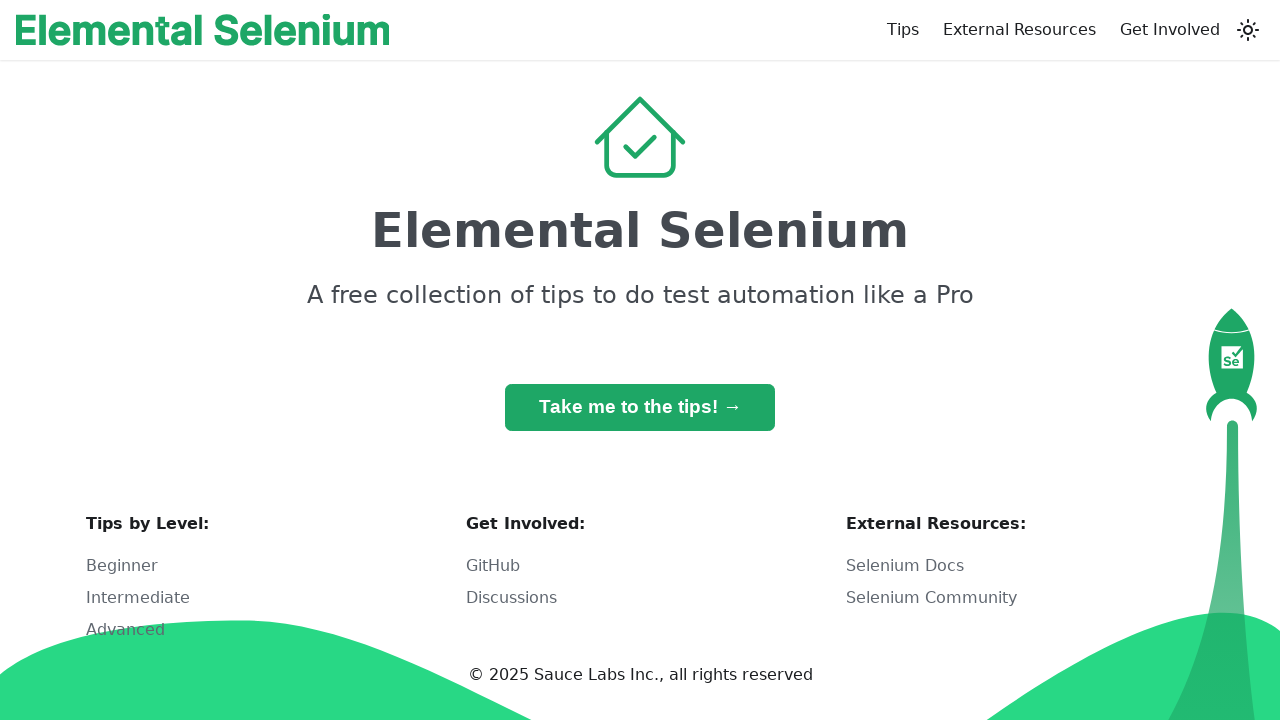

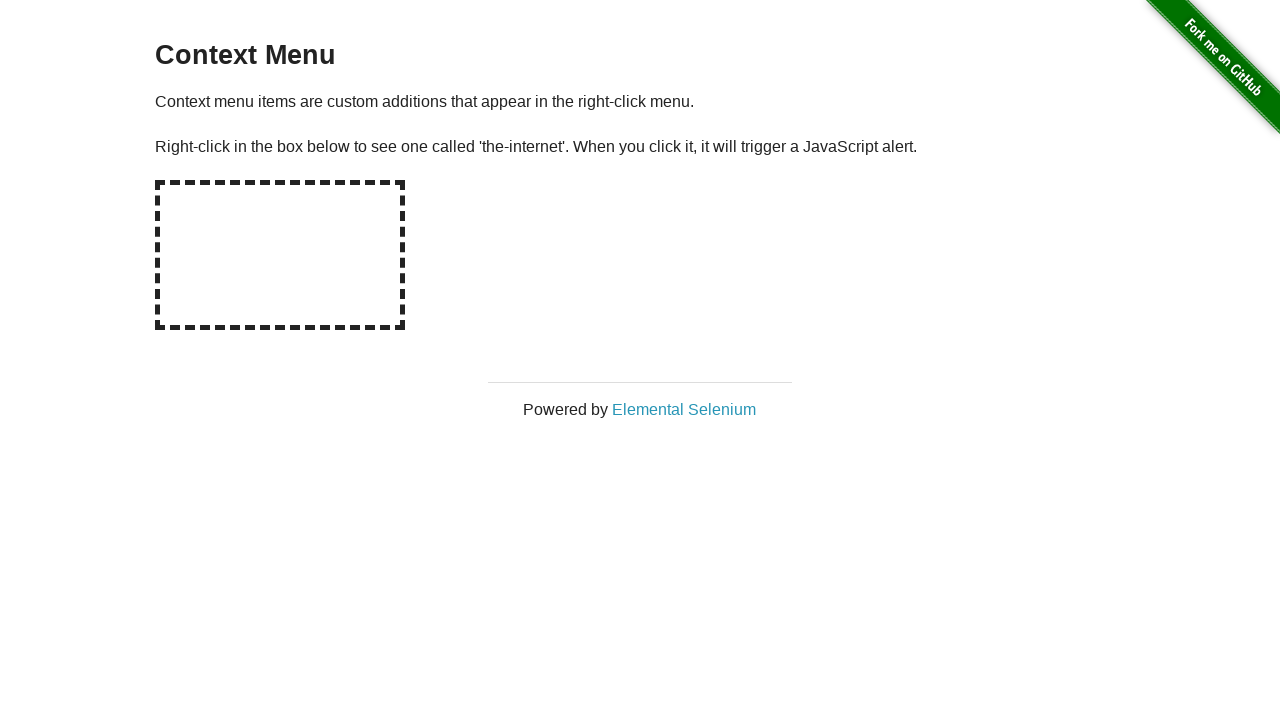